Tests JavaScript alert handling by clicking a button that triggers an alert and then accepting/dismissing it

Starting URL: https://demoqa.com/alerts

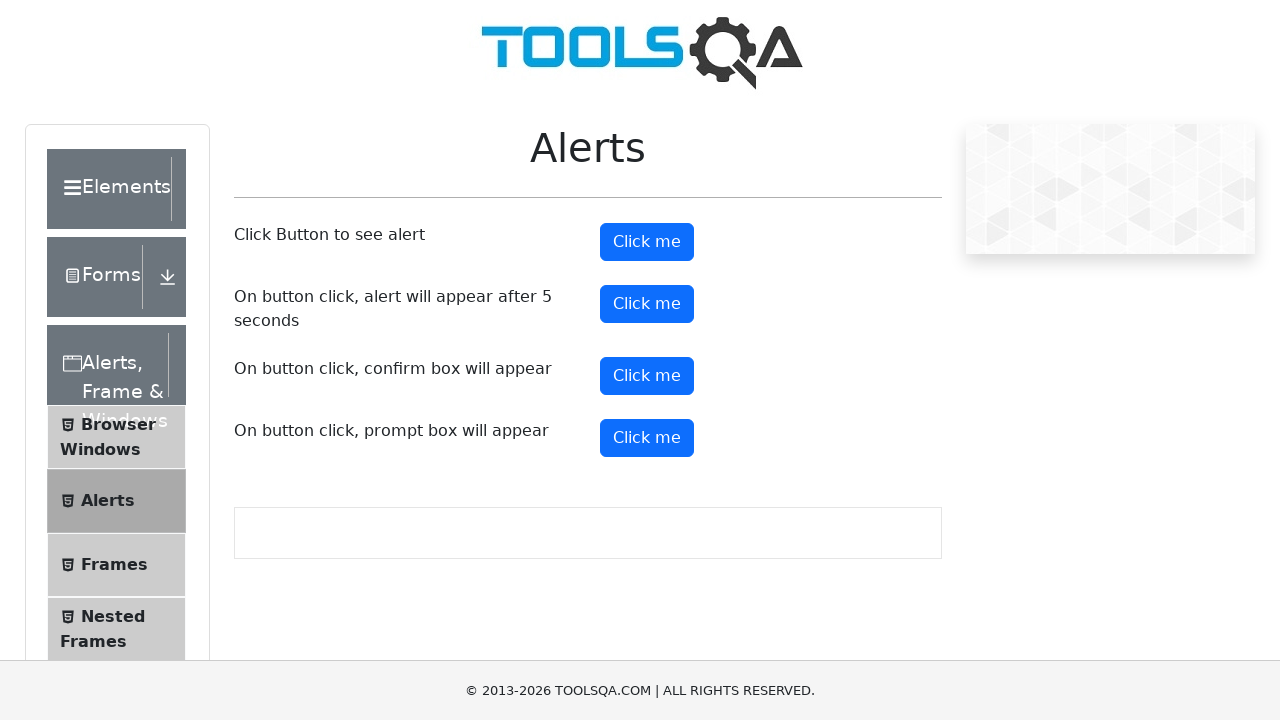

Clicked alert button to trigger JavaScript alert at (647, 242) on #alertButton
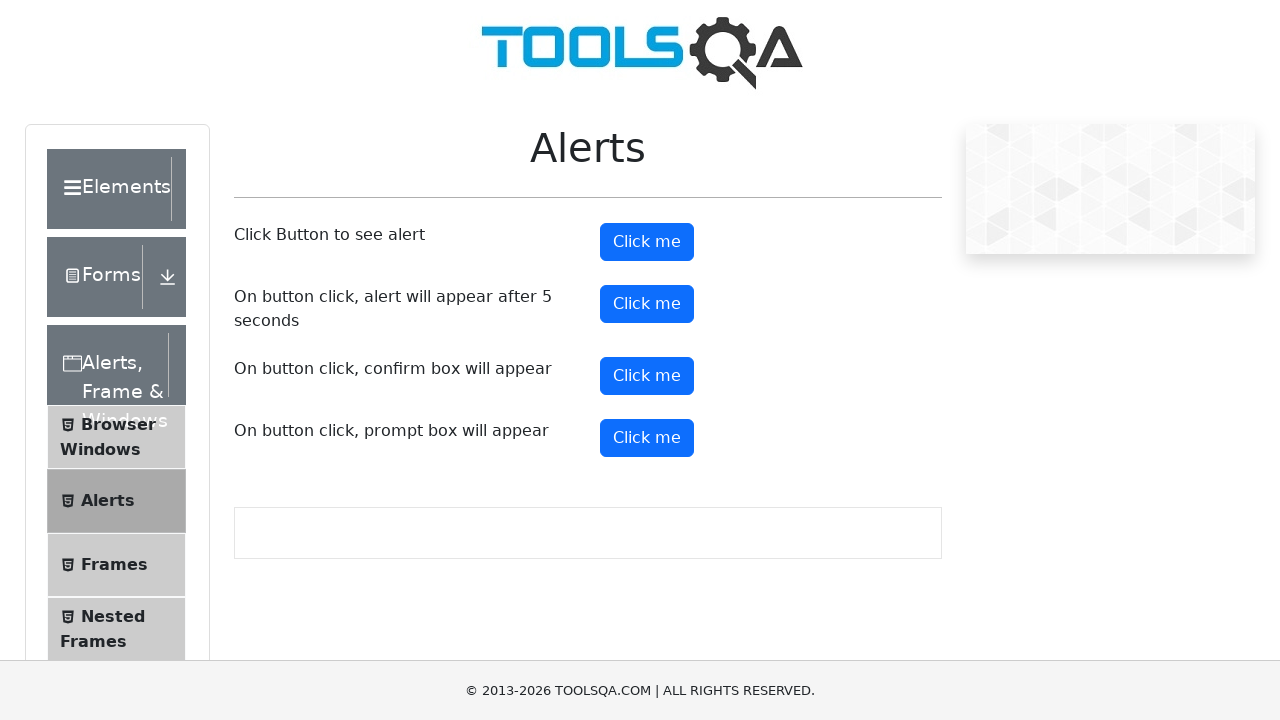

Set up dialog handler to accept alerts
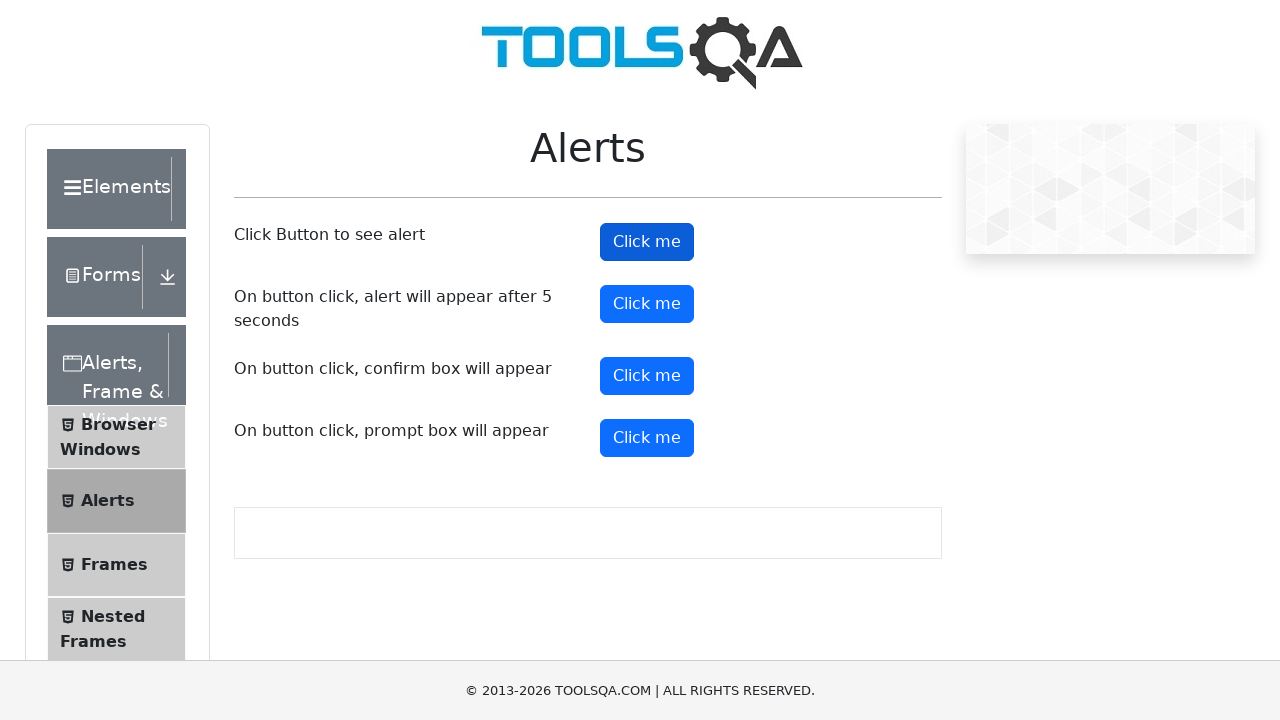

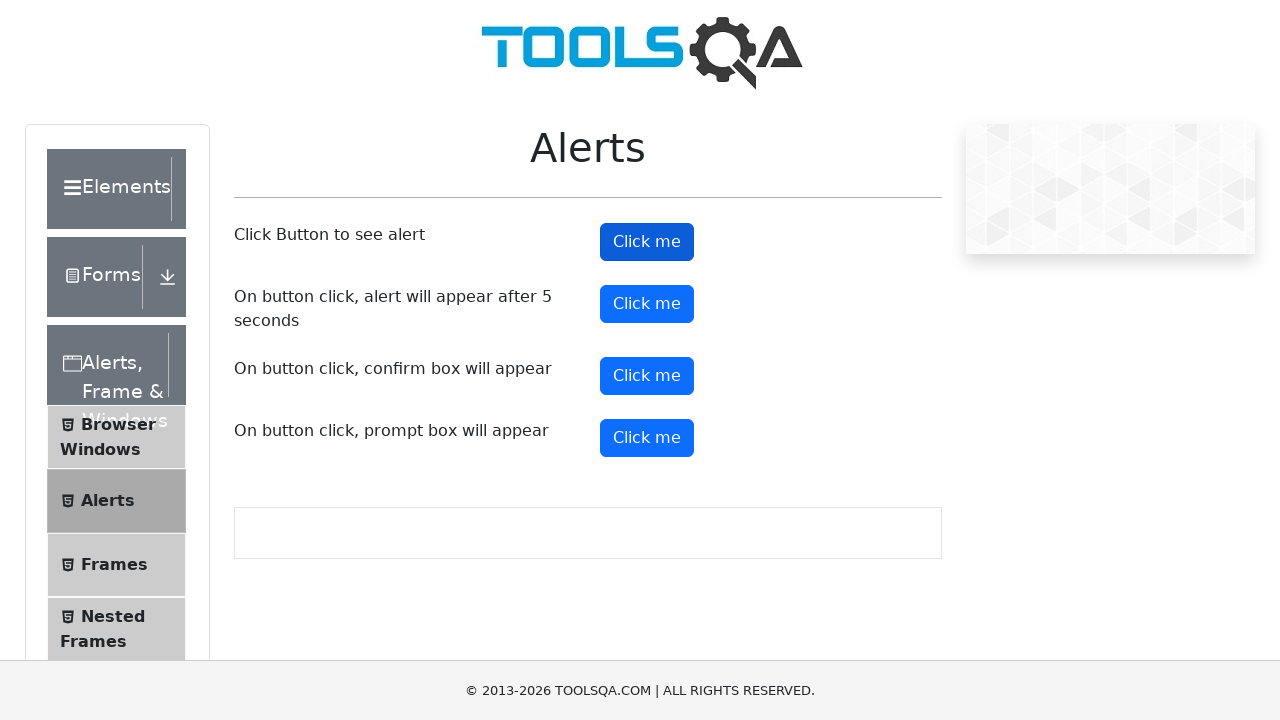